Tests drag and drop functionality on jQuery UI demo page by dragging an element into a droppable area

Starting URL: https://jqueryui.com/droppable/

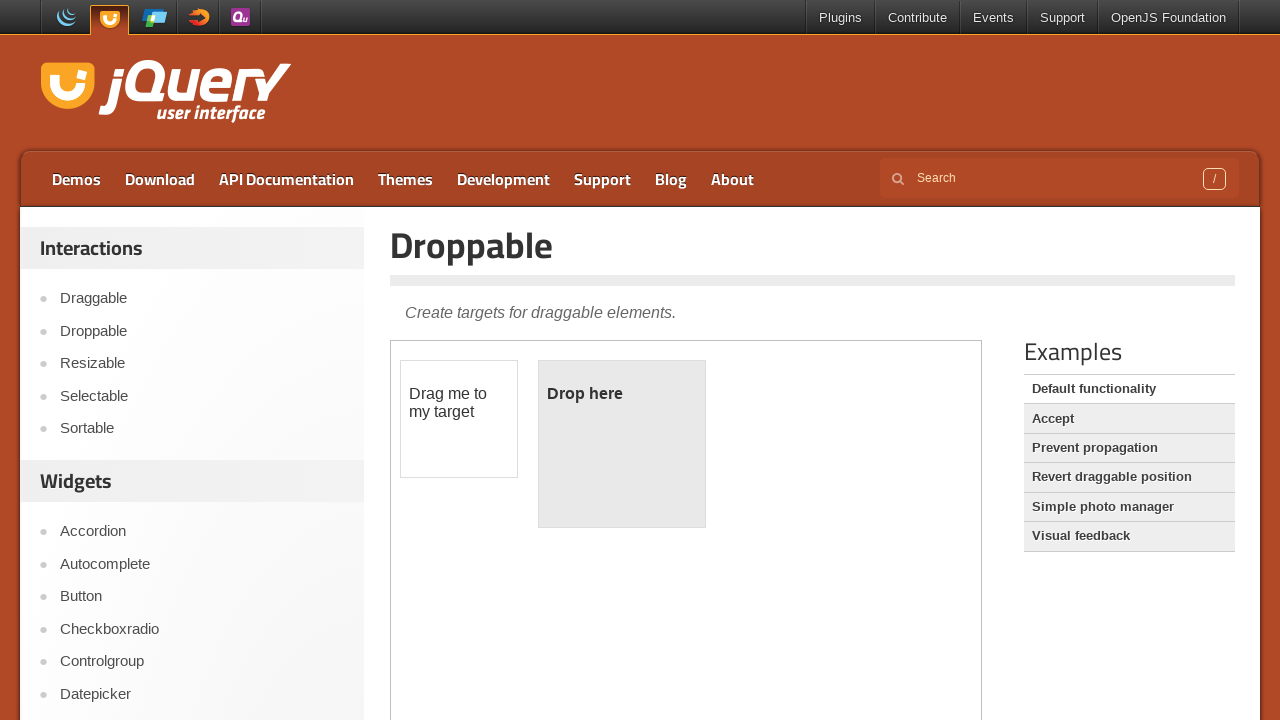

Located the iframe containing the drag and drop demo
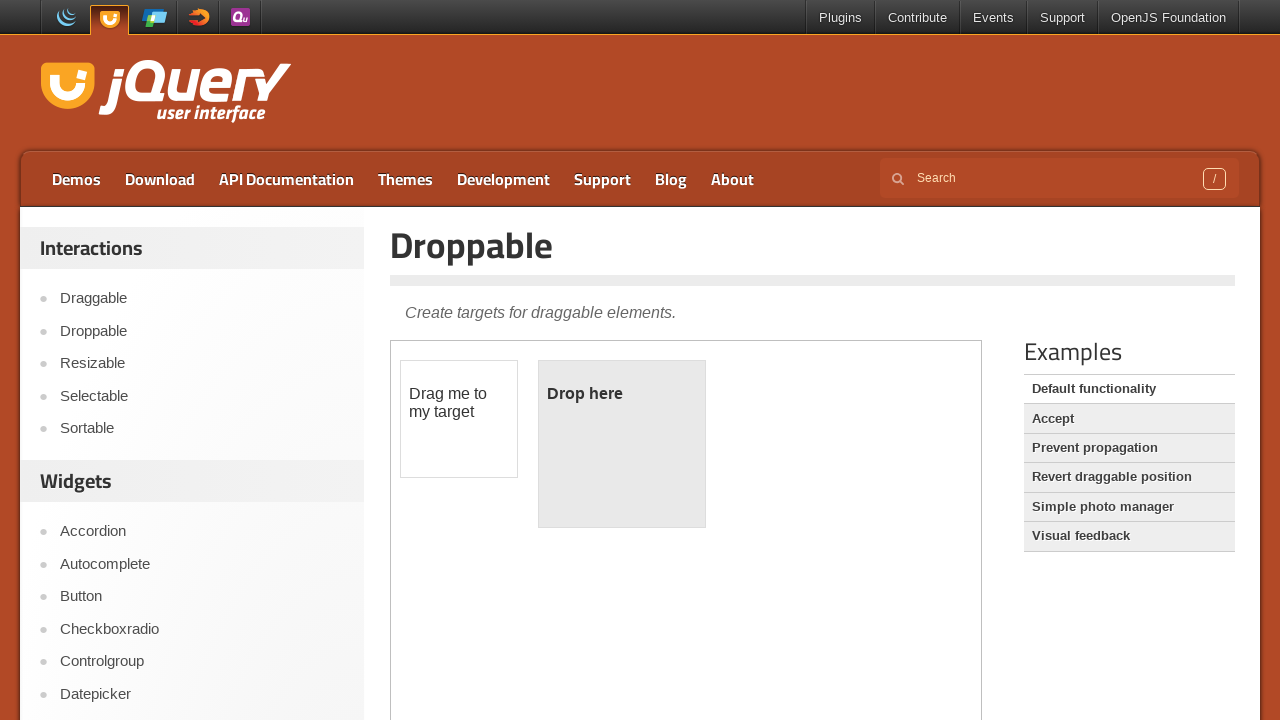

Set frame context to the located iframe
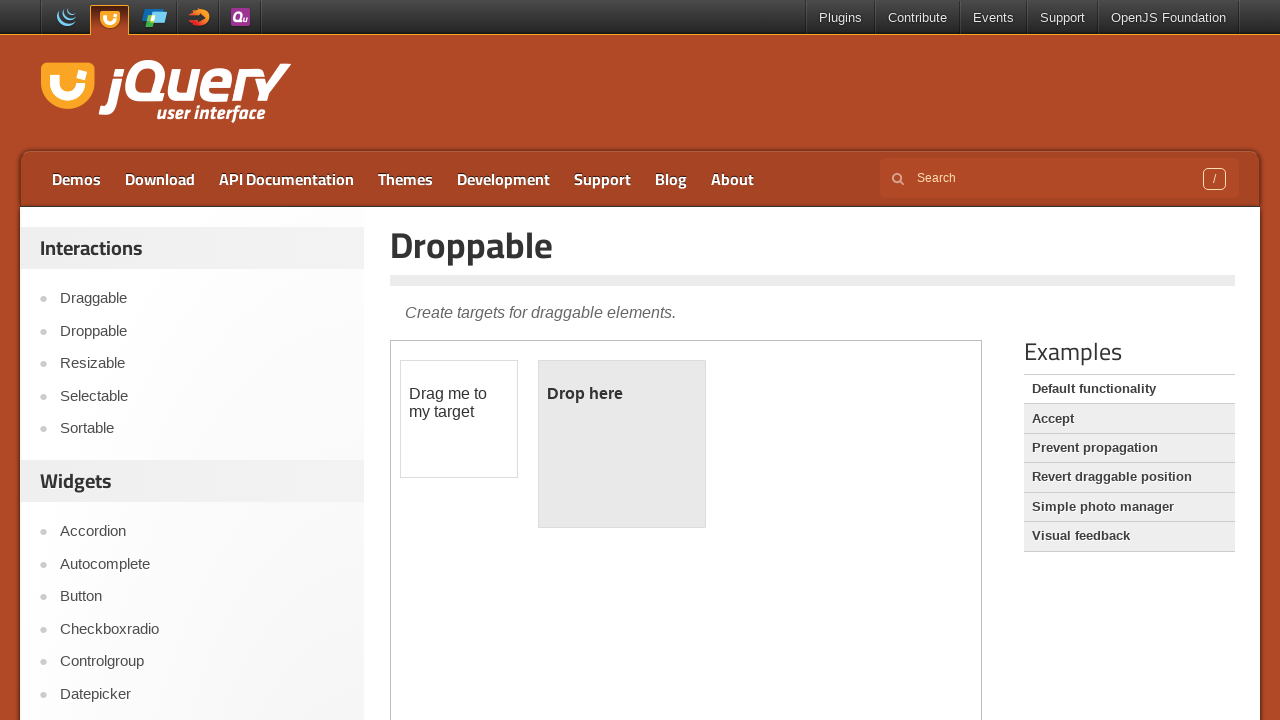

Located the draggable element
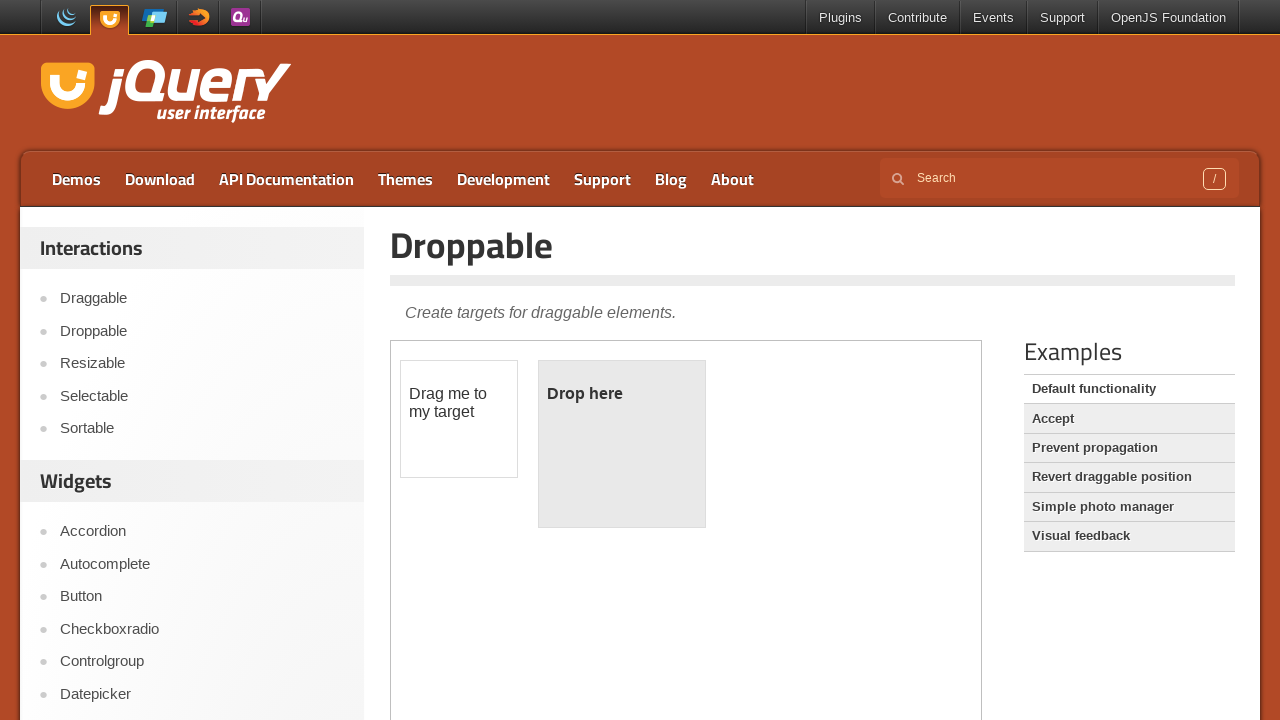

Located the droppable area
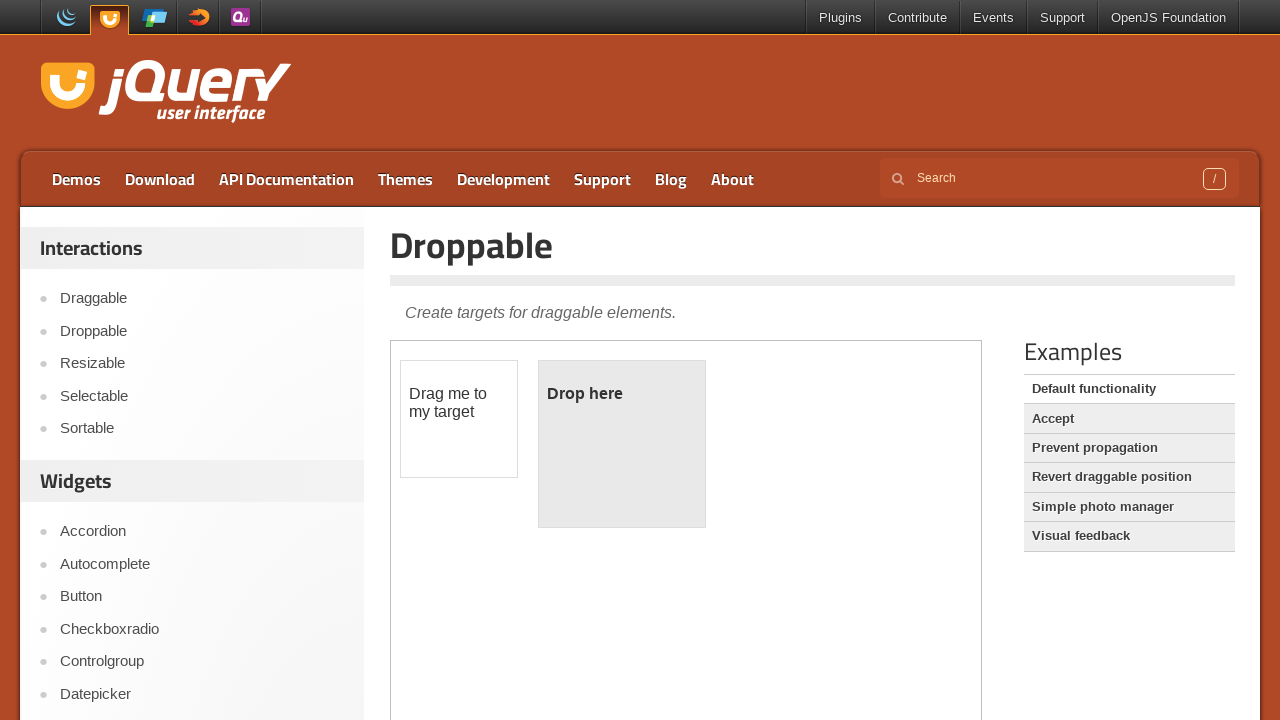

Dragged the draggable element into the droppable area at (622, 444)
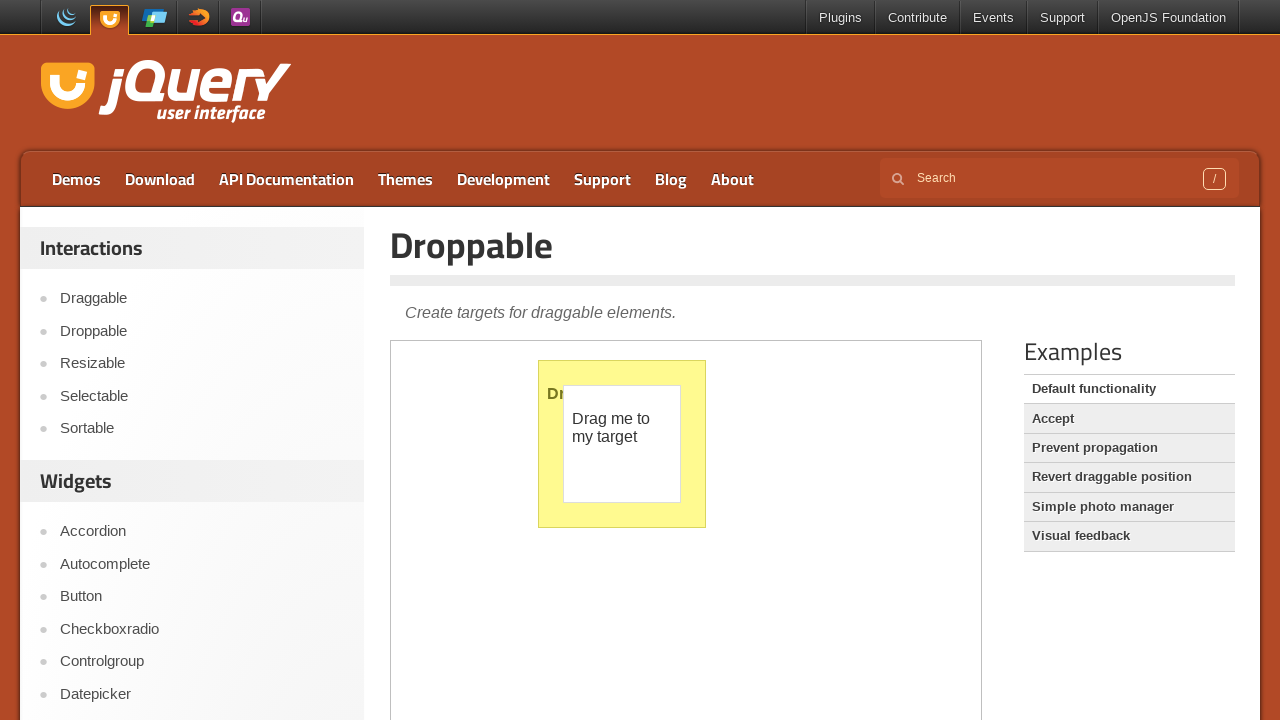

Verified that the drop was successful - 'Dropped!' text found in droppable area
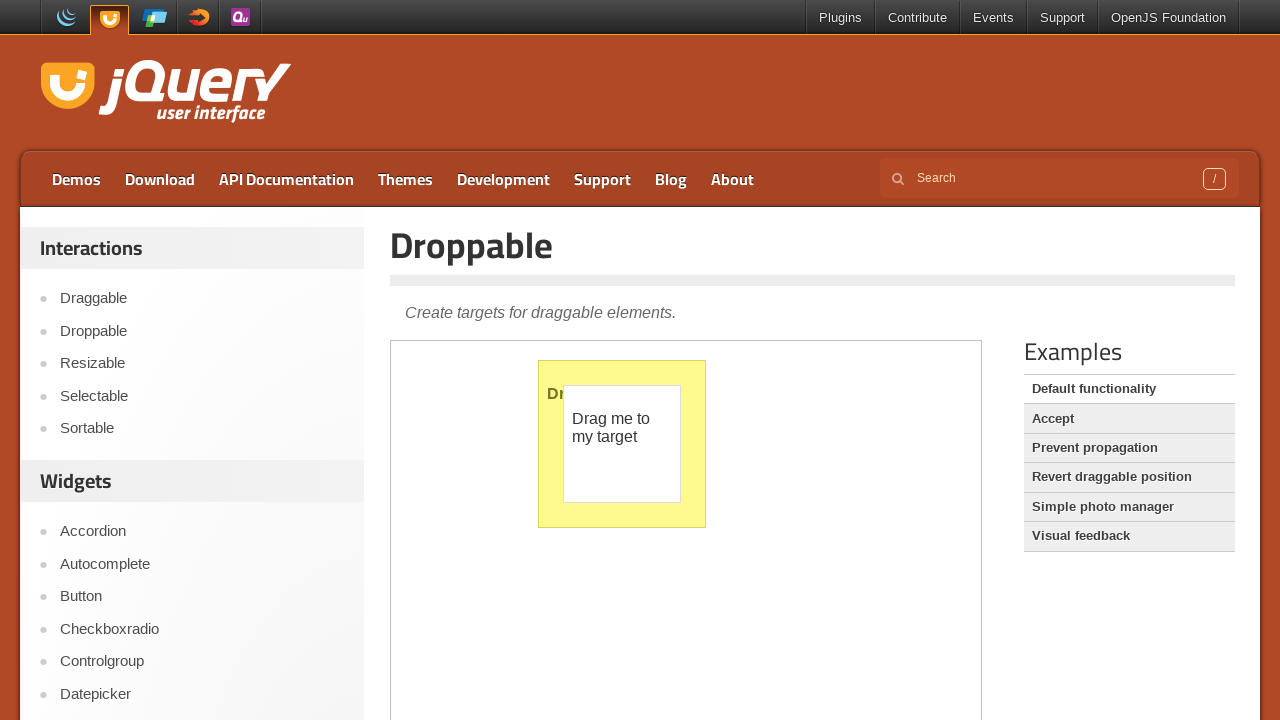

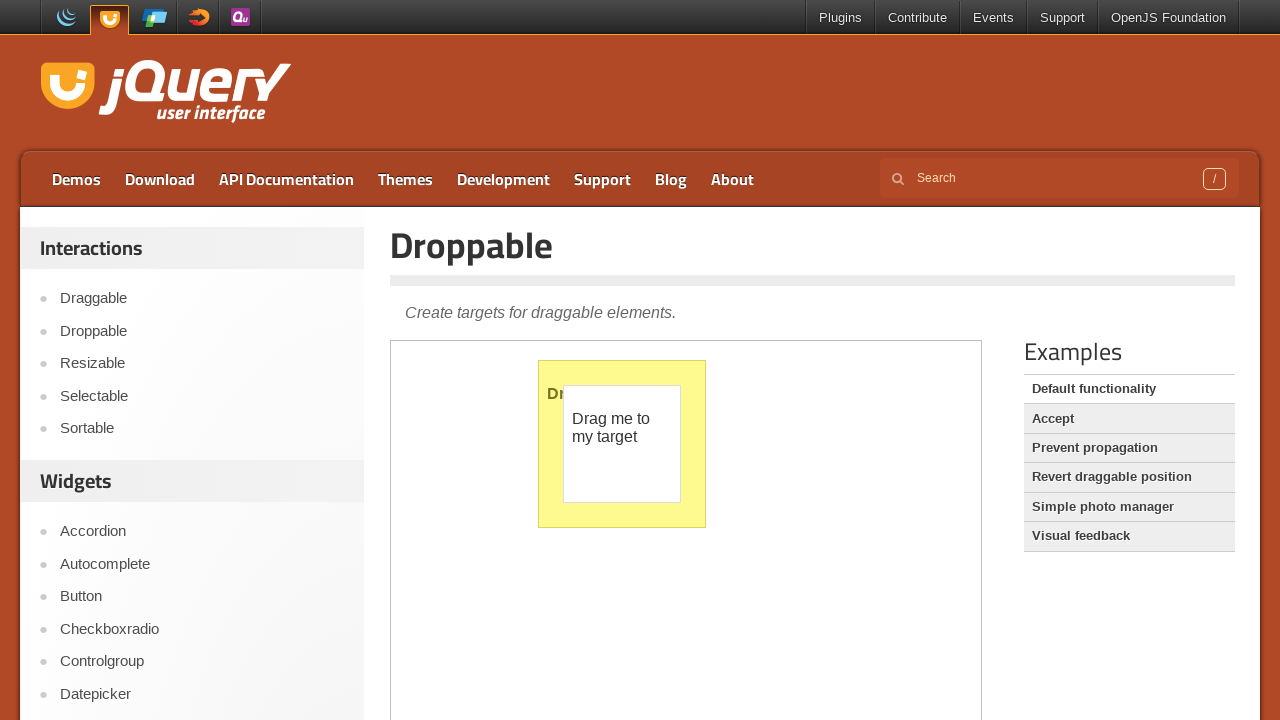